Tests Bootstrap dropdown functionality by clicking the dropdown menu and selecting the "JavaScript" option from the list

Starting URL: https://seleniumpractise.blogspot.in/2016/08/bootstrap-dropdown-example-for-selenium.html

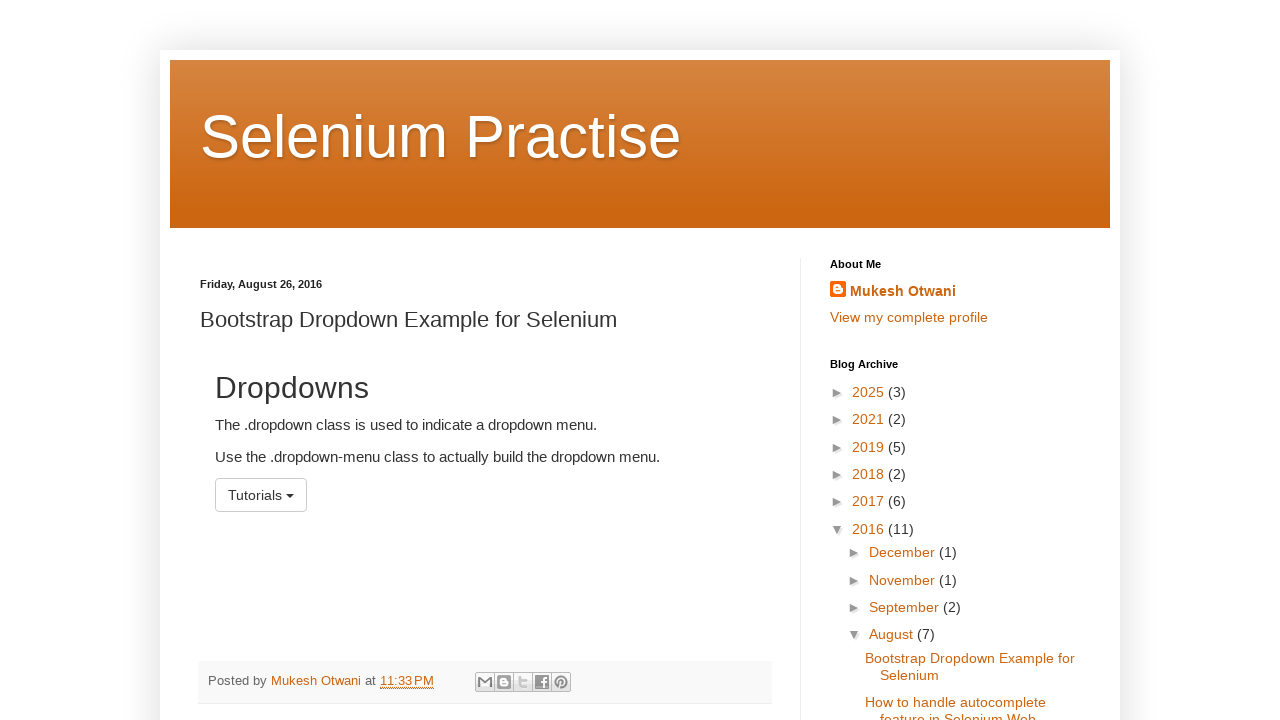

Clicked the dropdown menu button at (261, 495) on xpath=//*[@id='menu1']
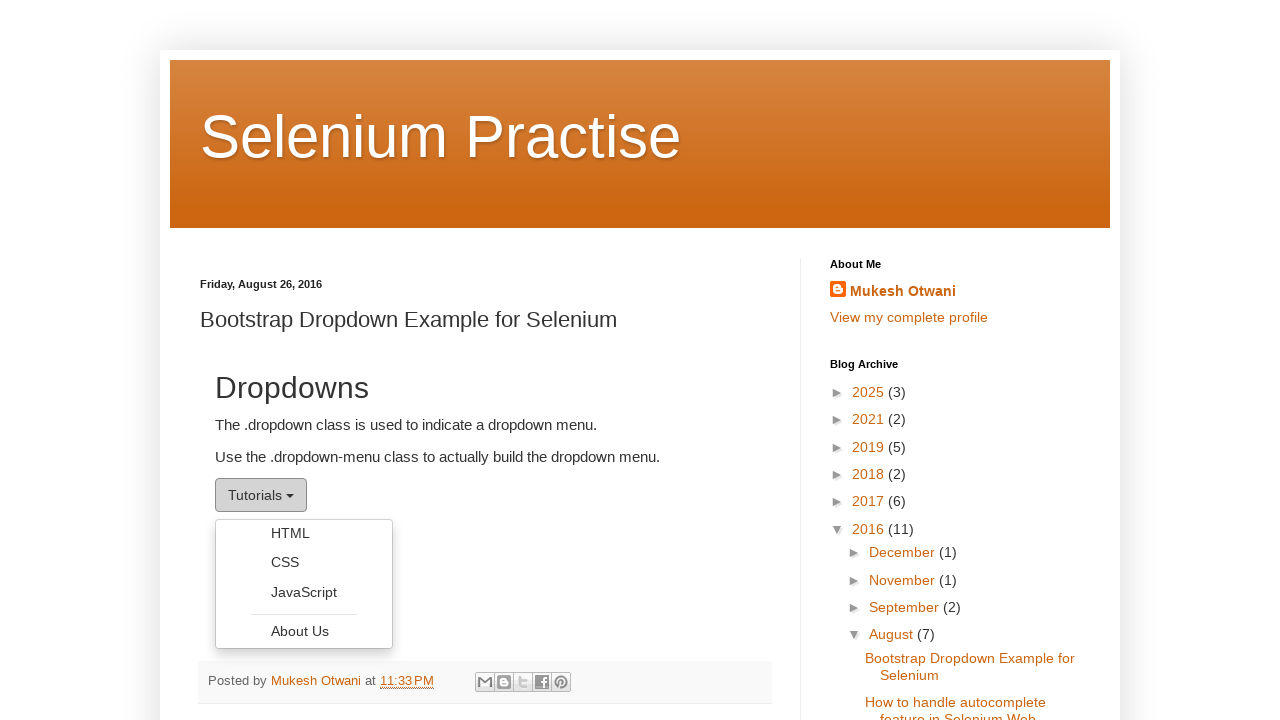

Dropdown menu became visible with options
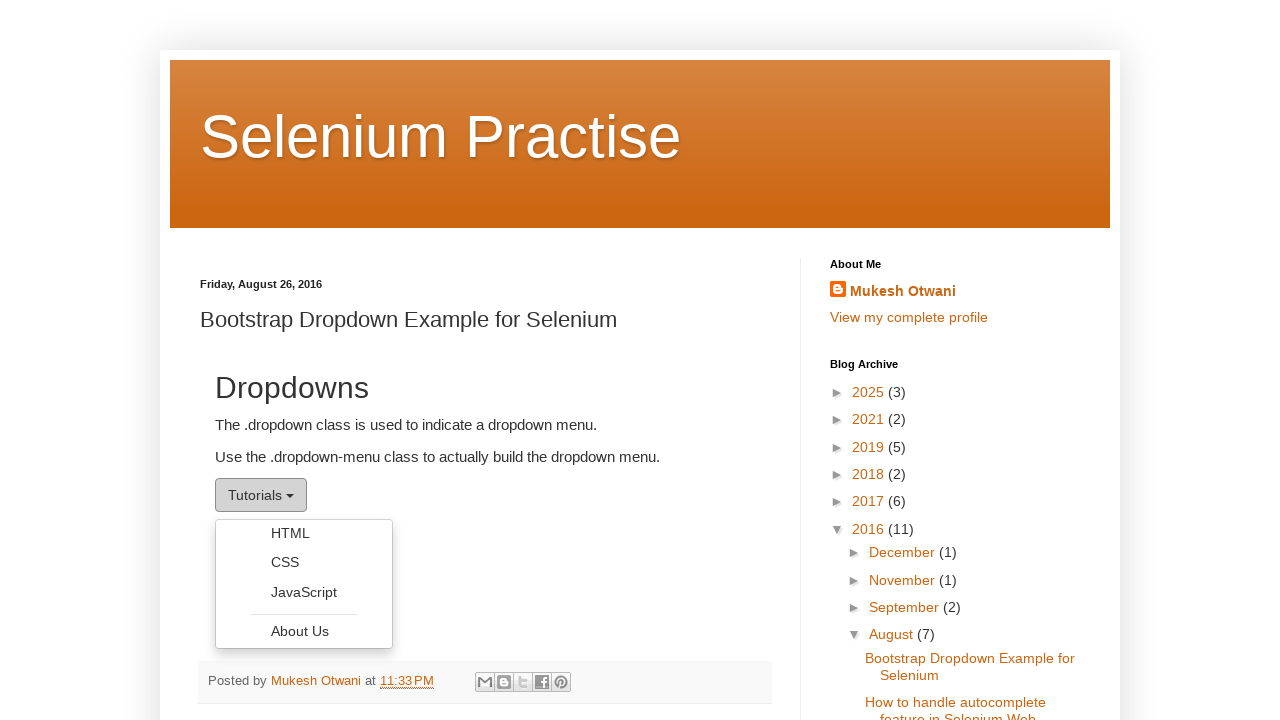

Selected 'JavaScript' option from the dropdown menu at (304, 592) on ul.dropdown-menu li a:has-text('JavaScript')
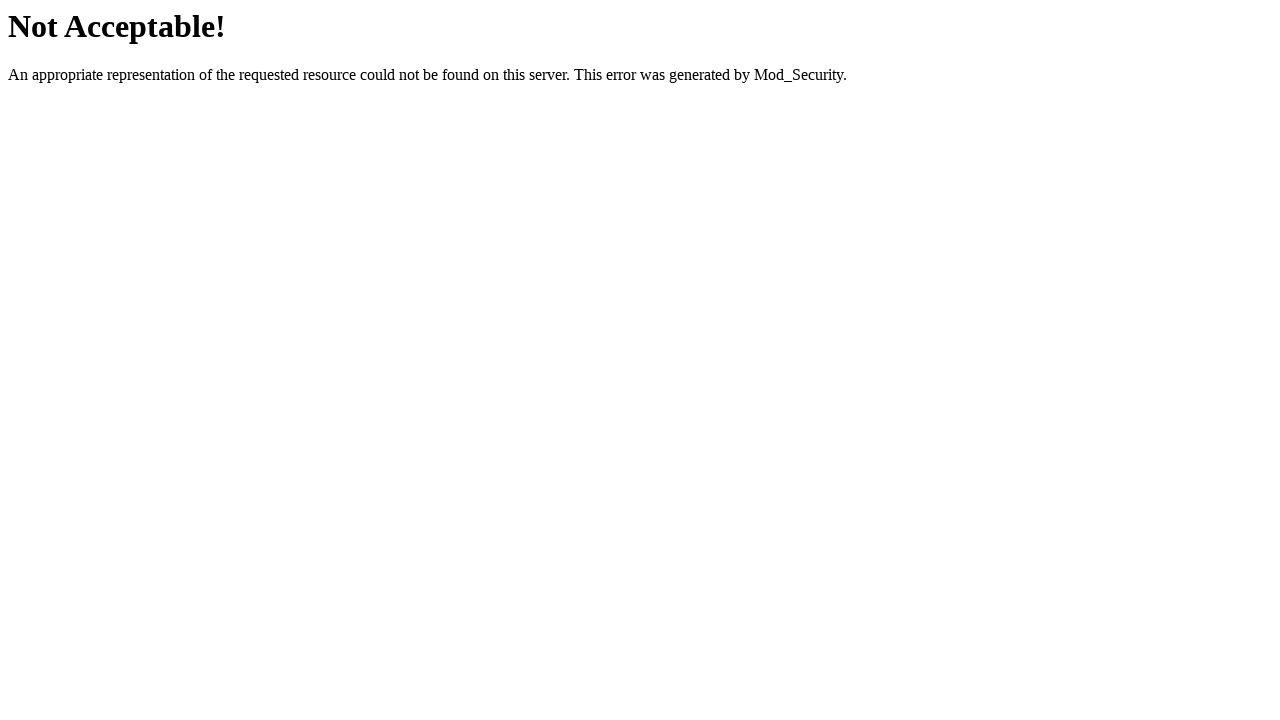

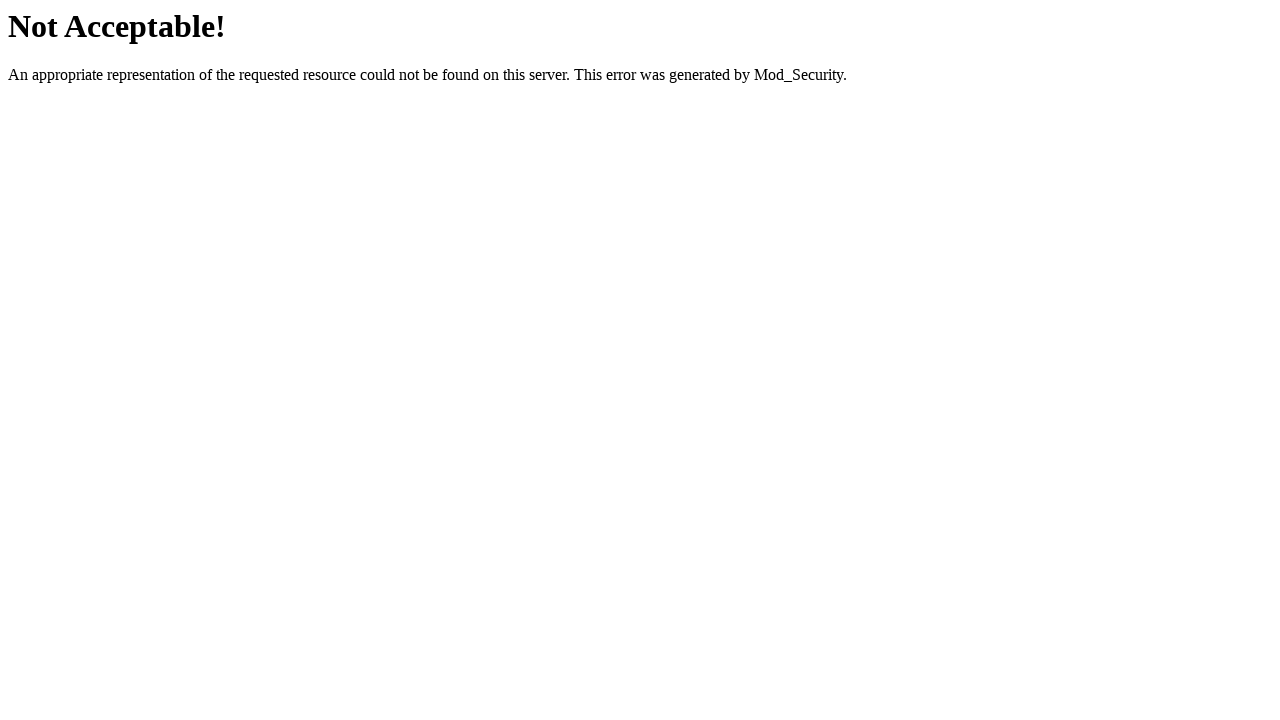